Tests React Semantic UI dropdown selection by choosing different user names from the dropdown and verifying the selected values

Starting URL: https://react.semantic-ui.com/maximize/dropdown-example-selection/

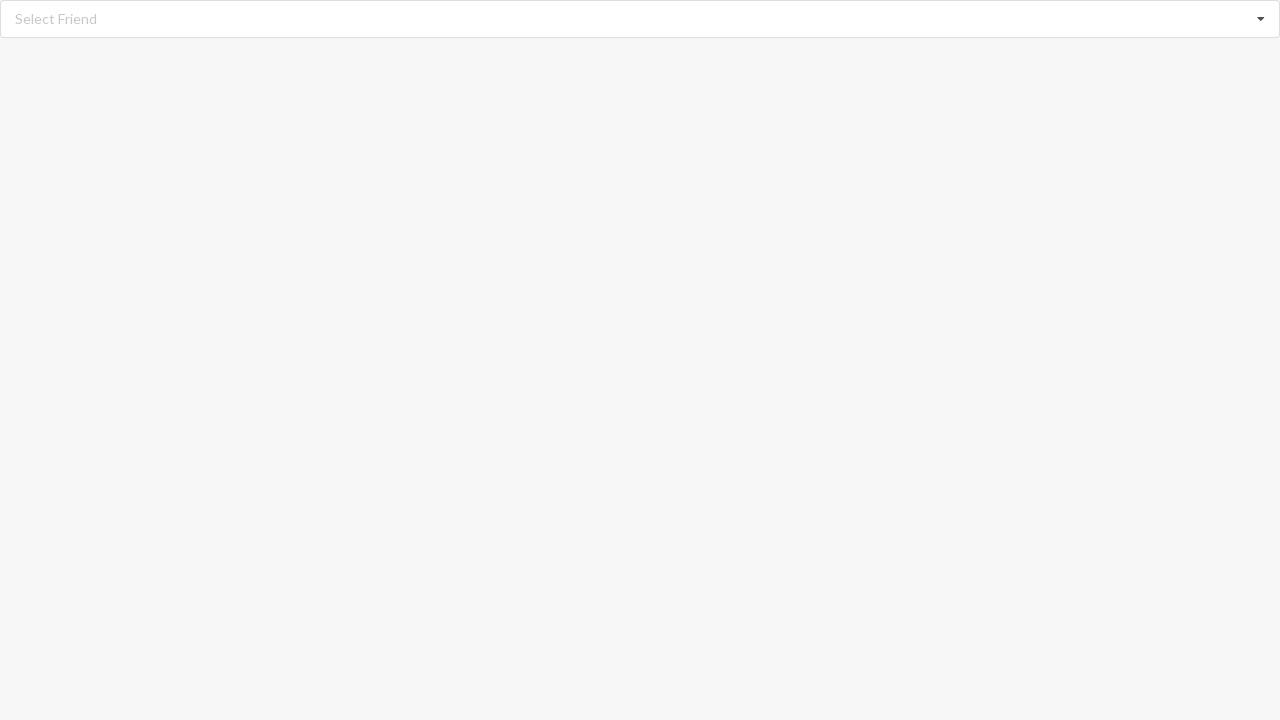

Clicked dropdown to open options at (640, 19) on div[role='listbox']
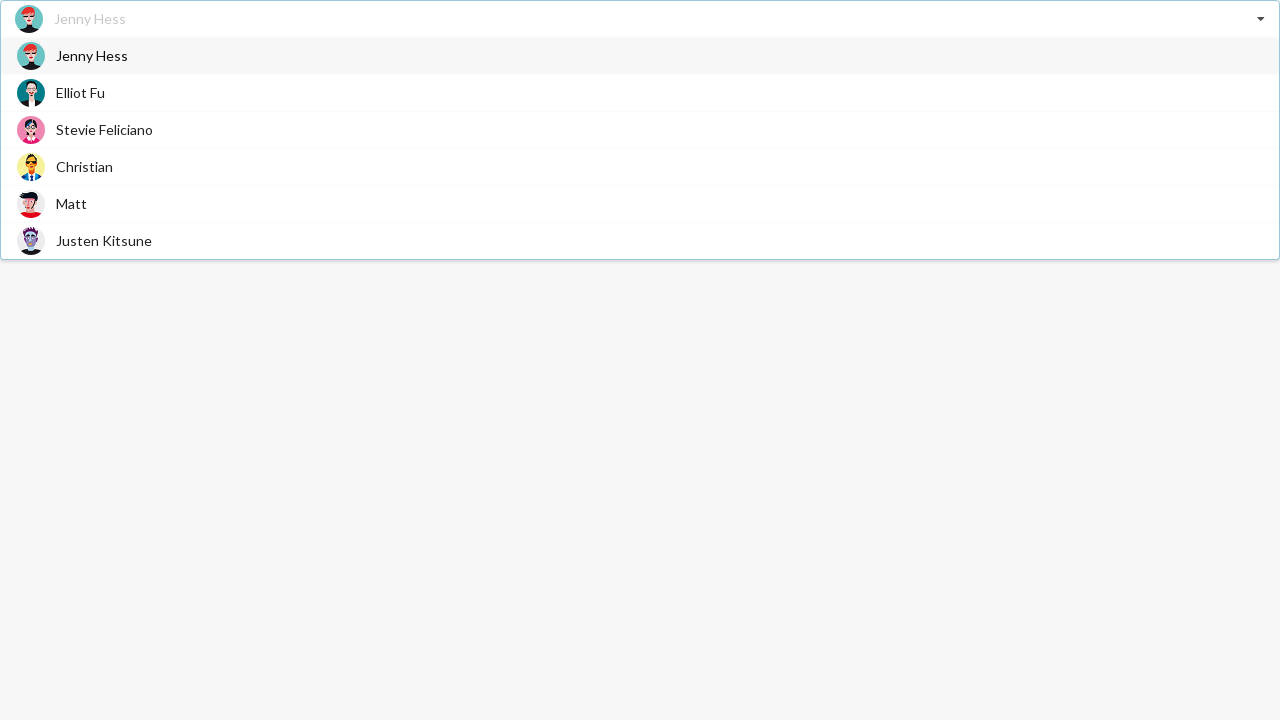

Dropdown options loaded
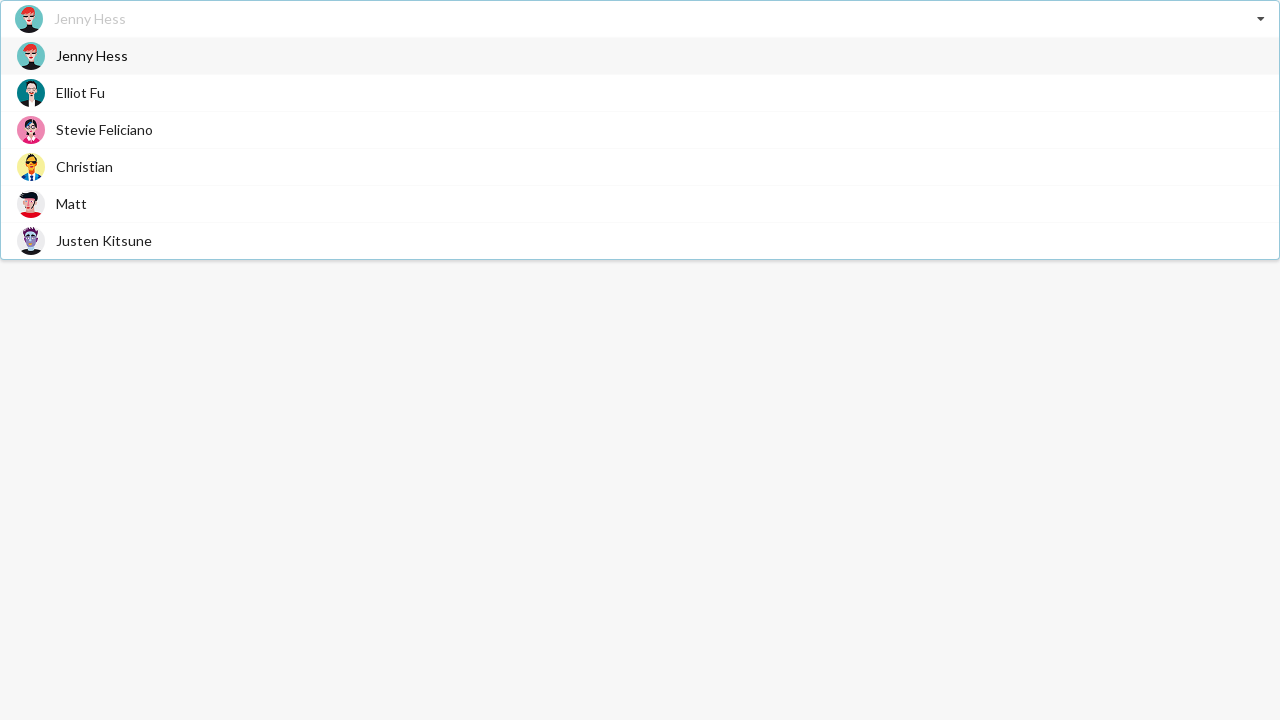

Selected 'Stevie Feliciano' from dropdown at (104, 130) on div[role='listbox'] span.text:has-text('Stevie Feliciano')
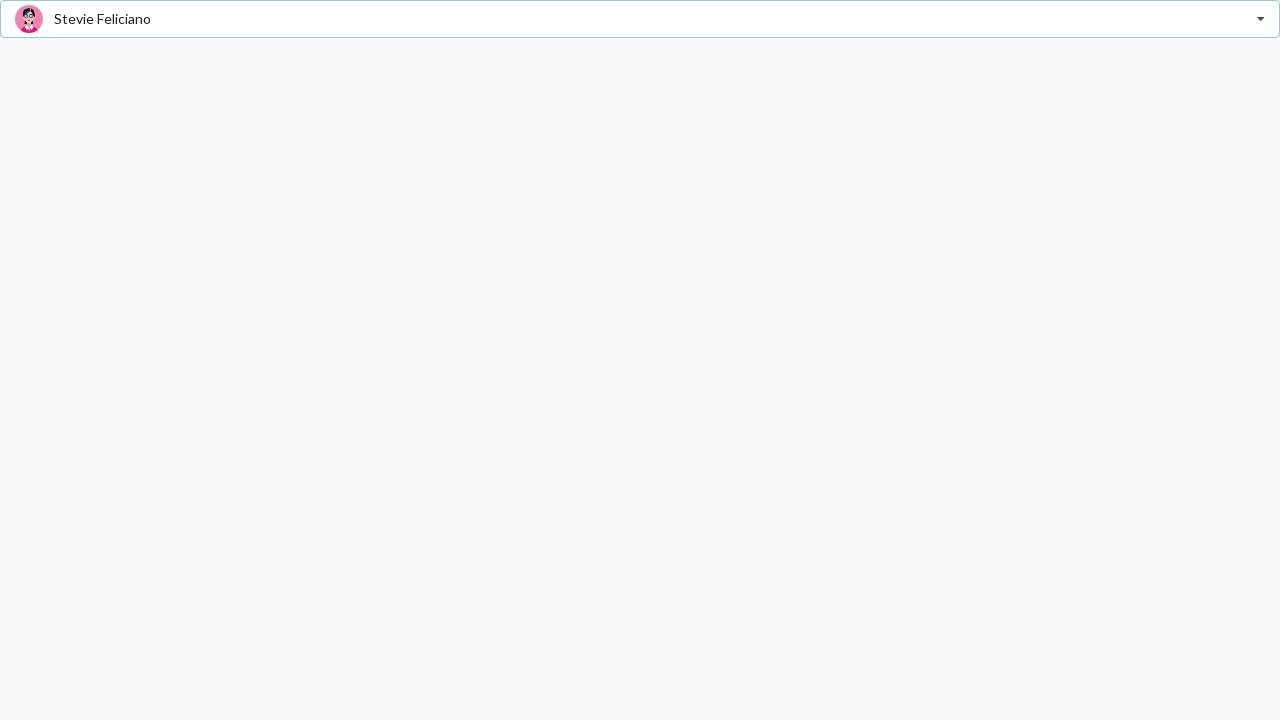

Verified 'Stevie Feliciano' is selected
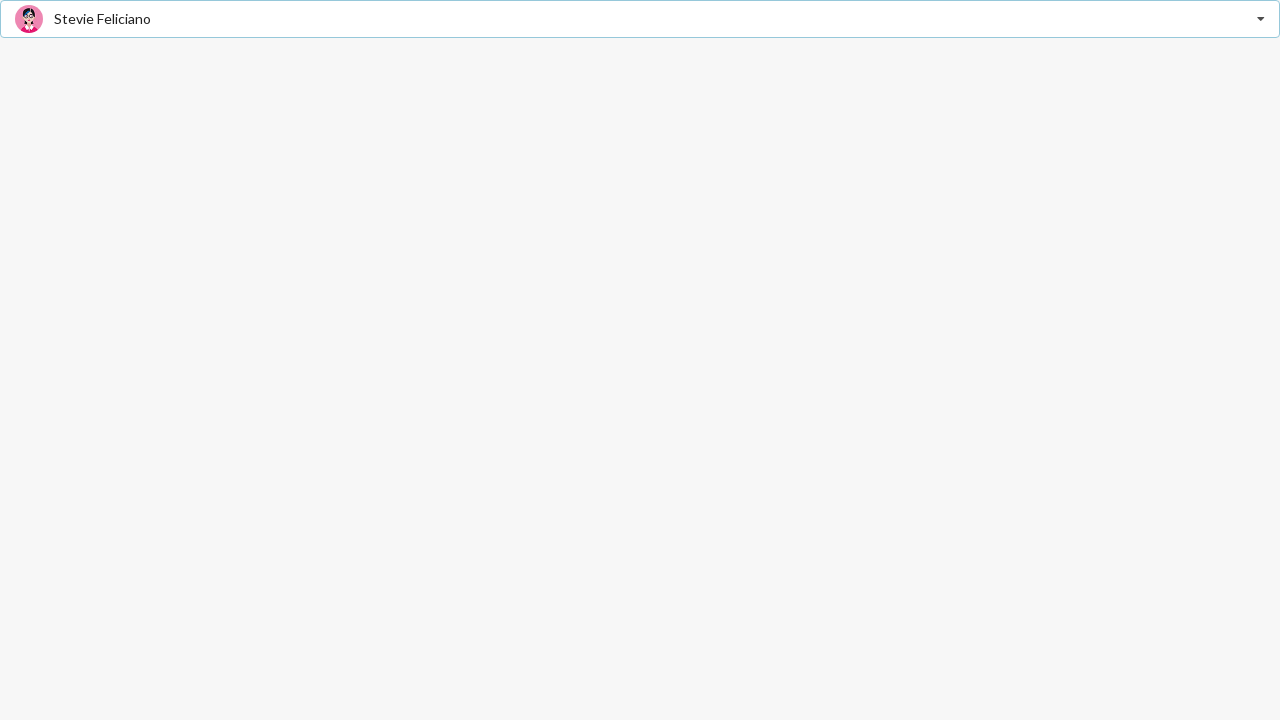

Clicked dropdown to open options again at (640, 19) on div[role='listbox']
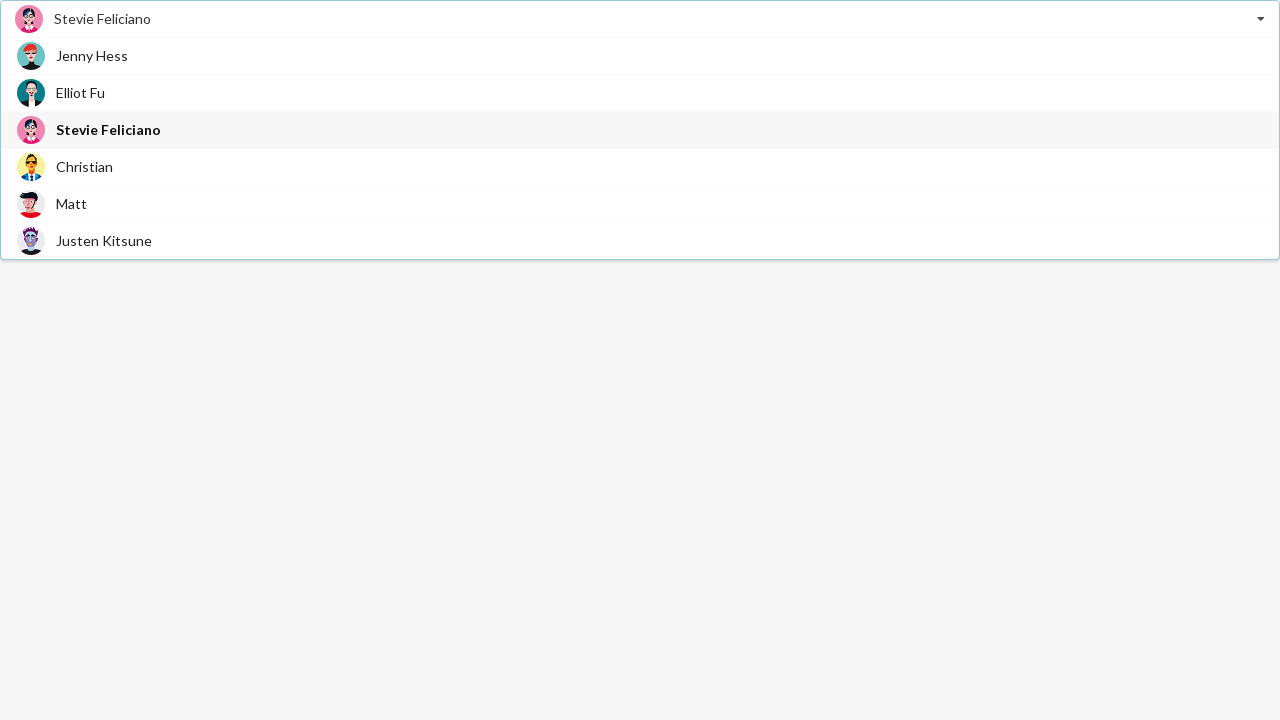

Dropdown options loaded
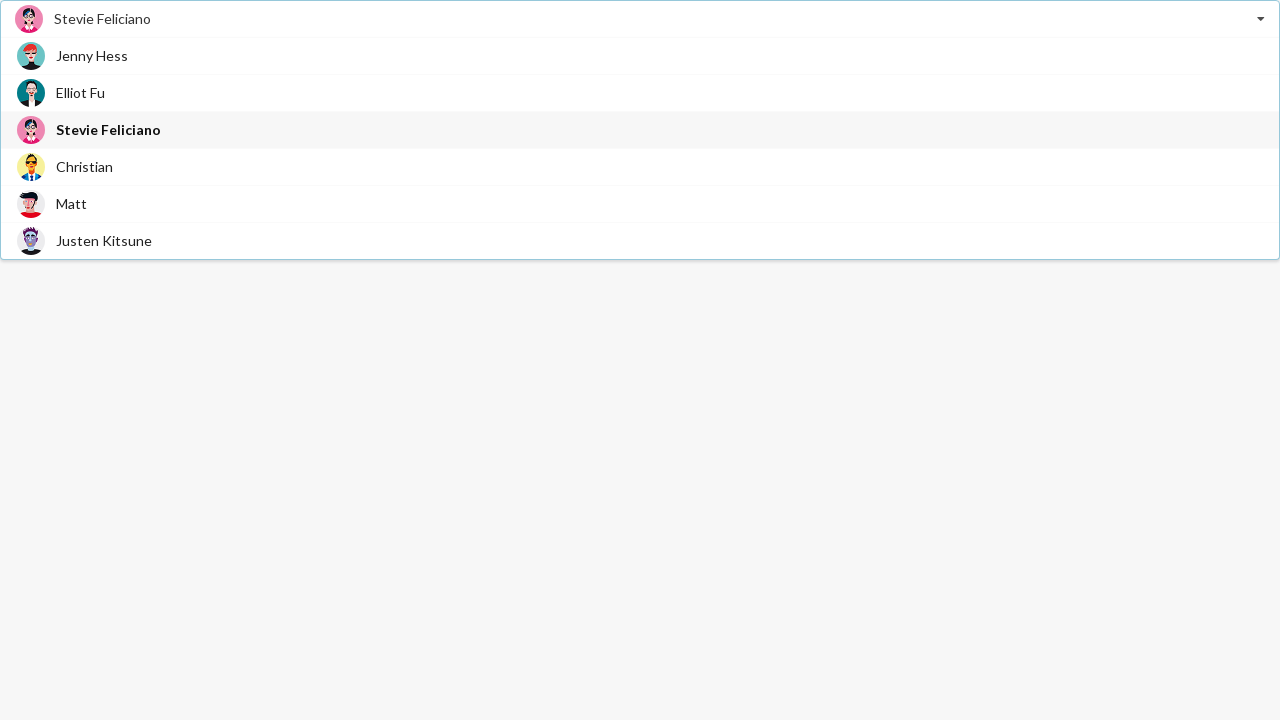

Selected 'Matt' from dropdown at (72, 204) on div[role='listbox'] span.text:has-text('Matt')
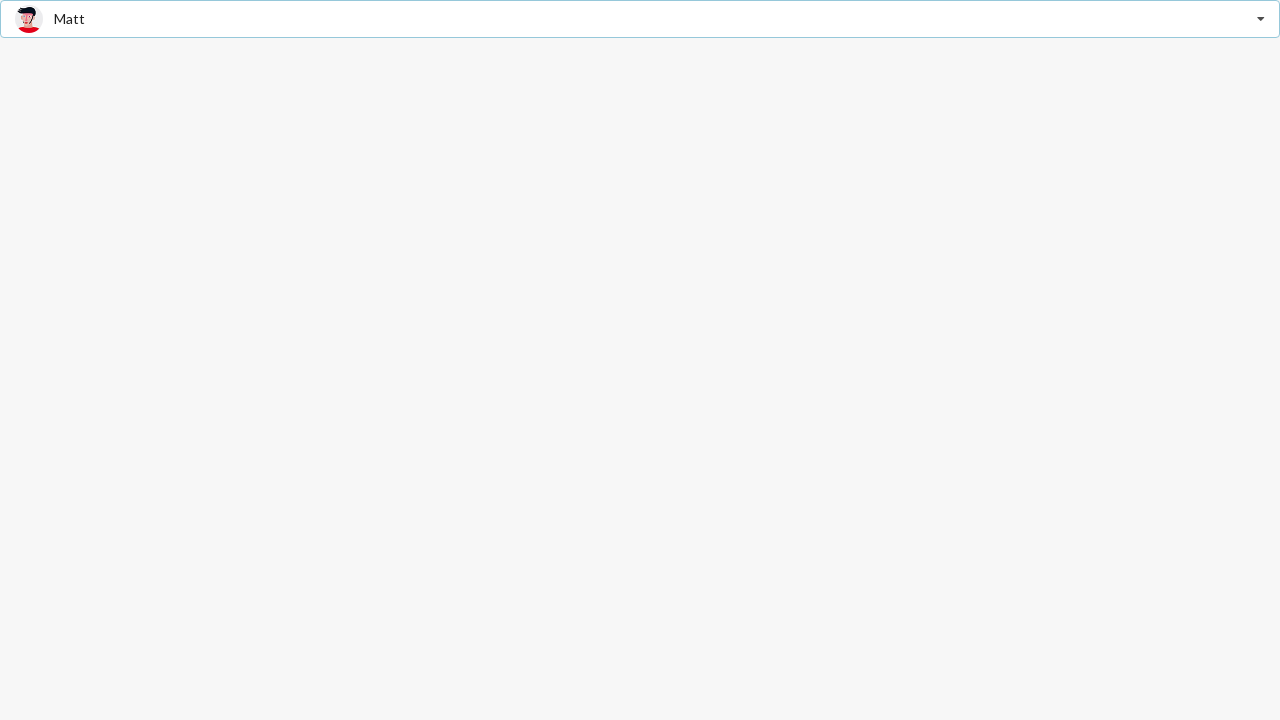

Verified 'Matt' is selected
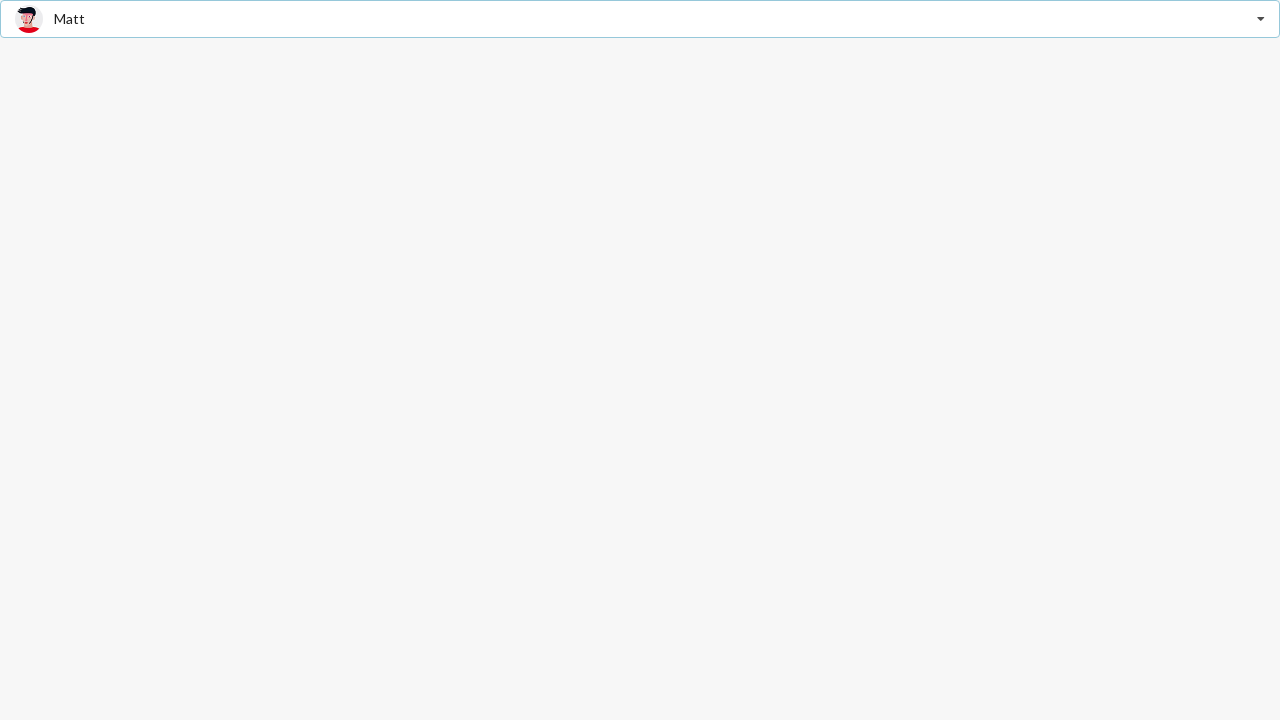

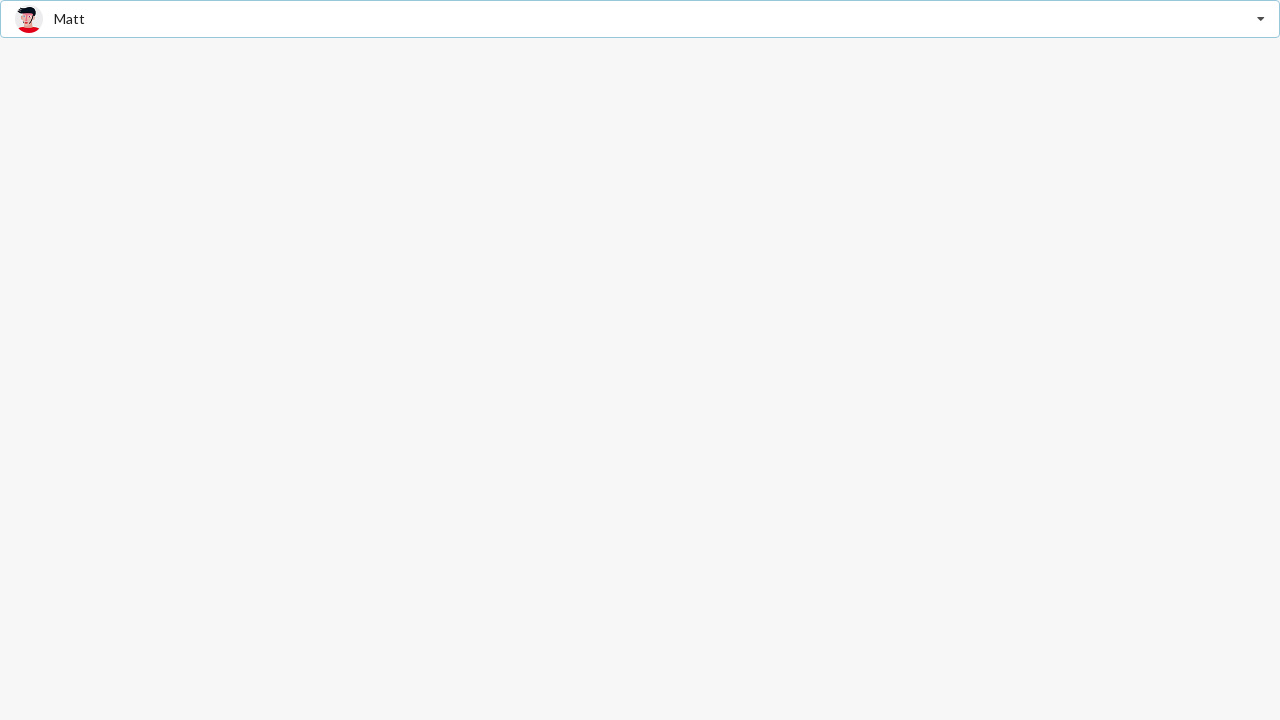